Tests a user registration form by filling out personal information including name, address, email, phone, gender, hobbies, skills, language, country, date of birth, and password fields.

Starting URL: http://demo.automationtesting.in/Index.html

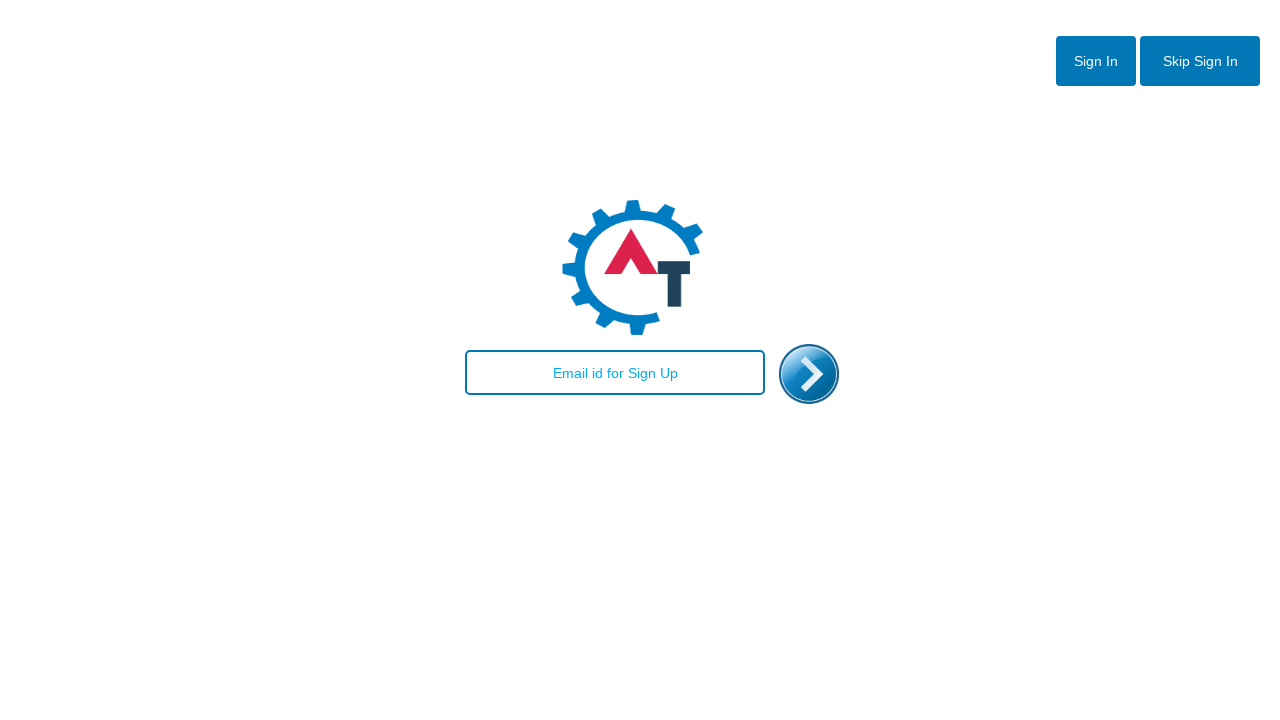

Clicked skip sign in button at (1200, 61) on #btn2
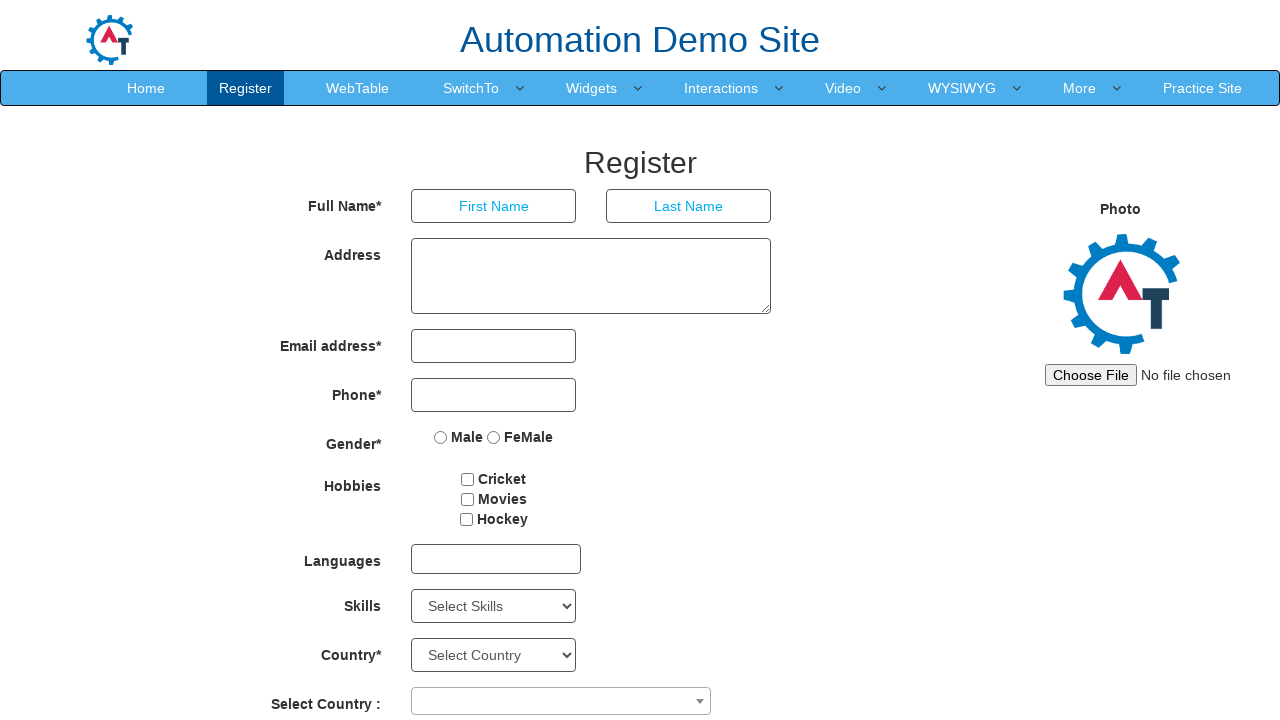

Filled first name field with 'Marcus' on input[ng-model='FirstName']
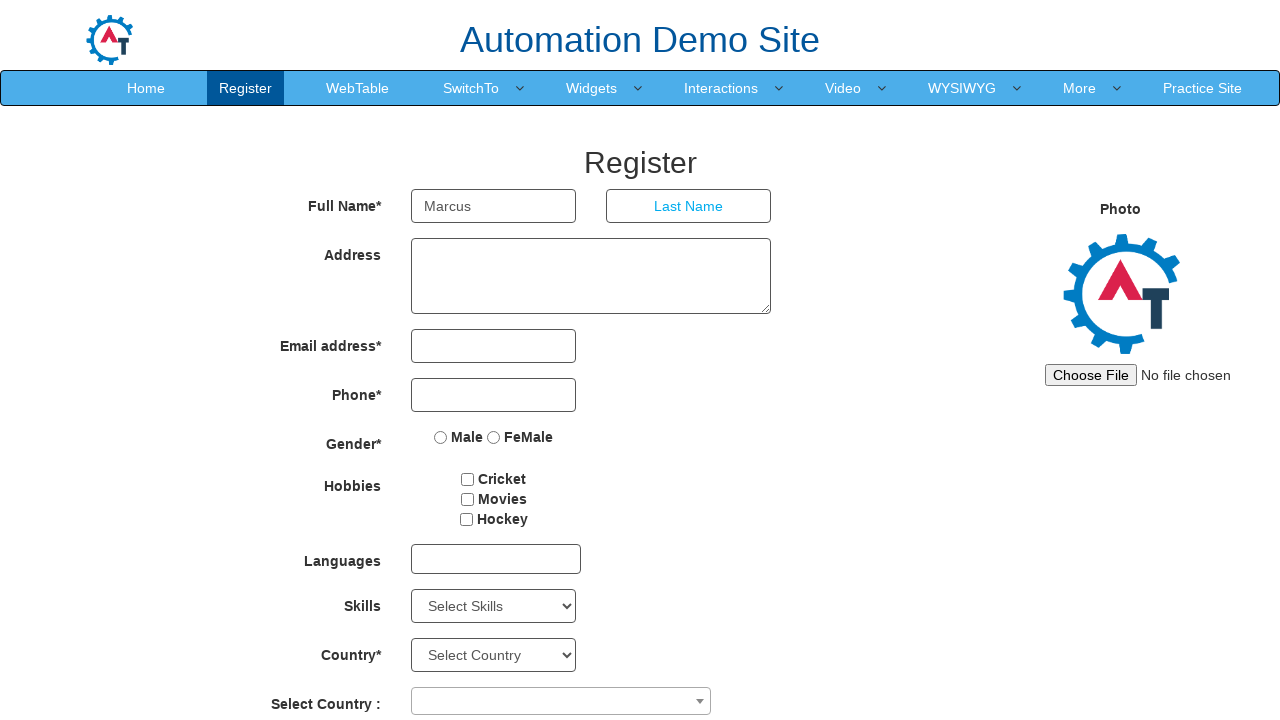

Filled last name field with 'Thompson' on input[ng-model='LastName']
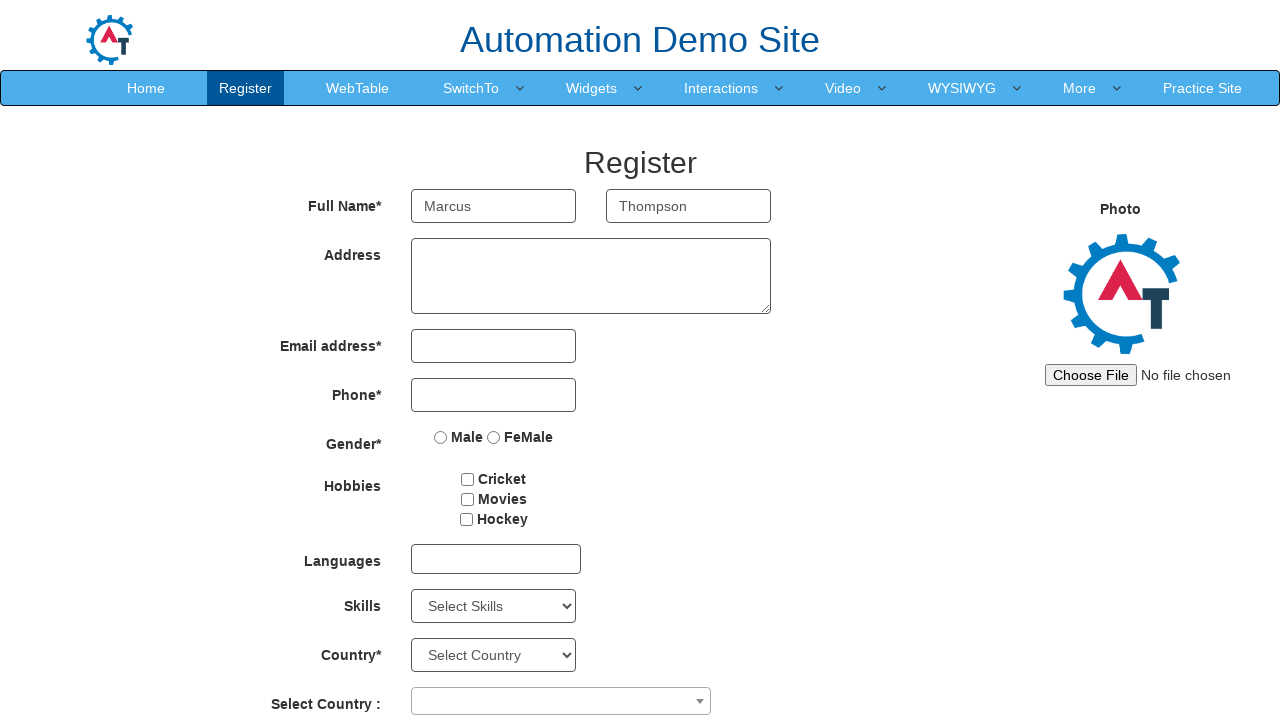

Filled address field with '123 Oak Street, Springfield' on textarea[ng-model='Adress']
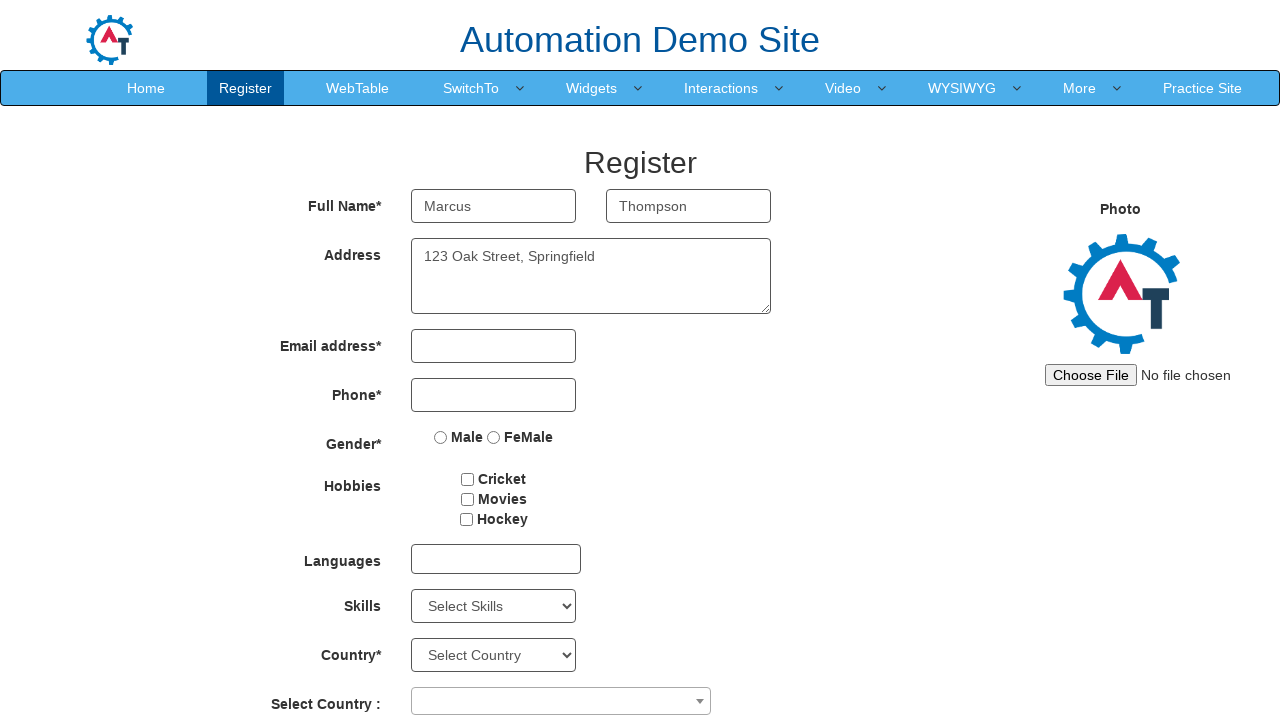

Filled email field with 'marcus.thompson@example.com' on input[ng-model='EmailAdress']
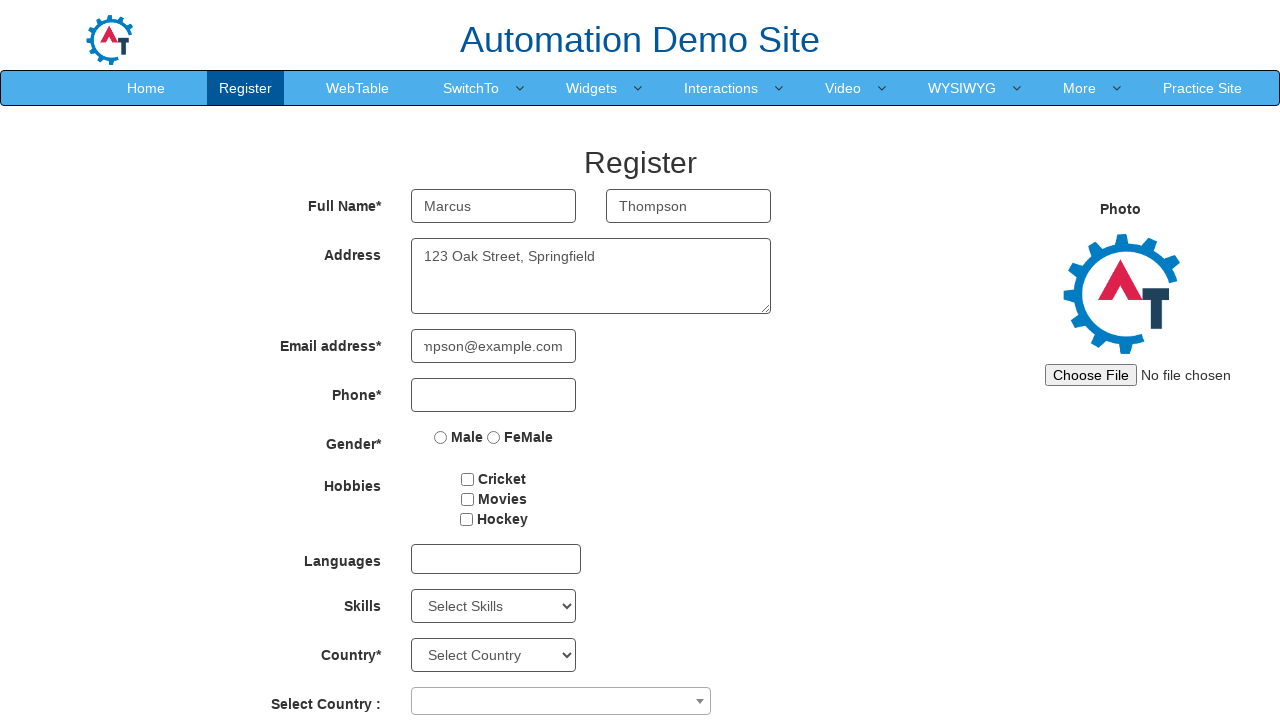

Filled phone number field with '5551234567' on input[ng-model='Phone']
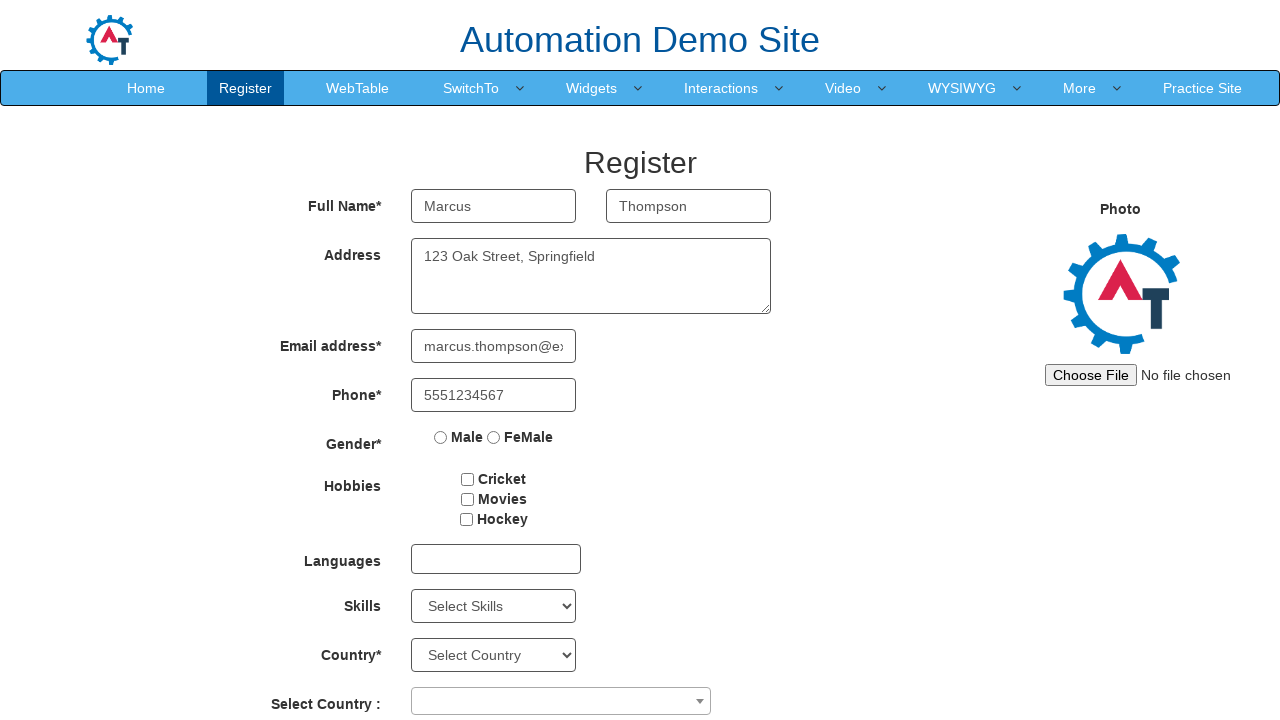

Selected 'Male' gender option at (441, 437) on input[value='Male']
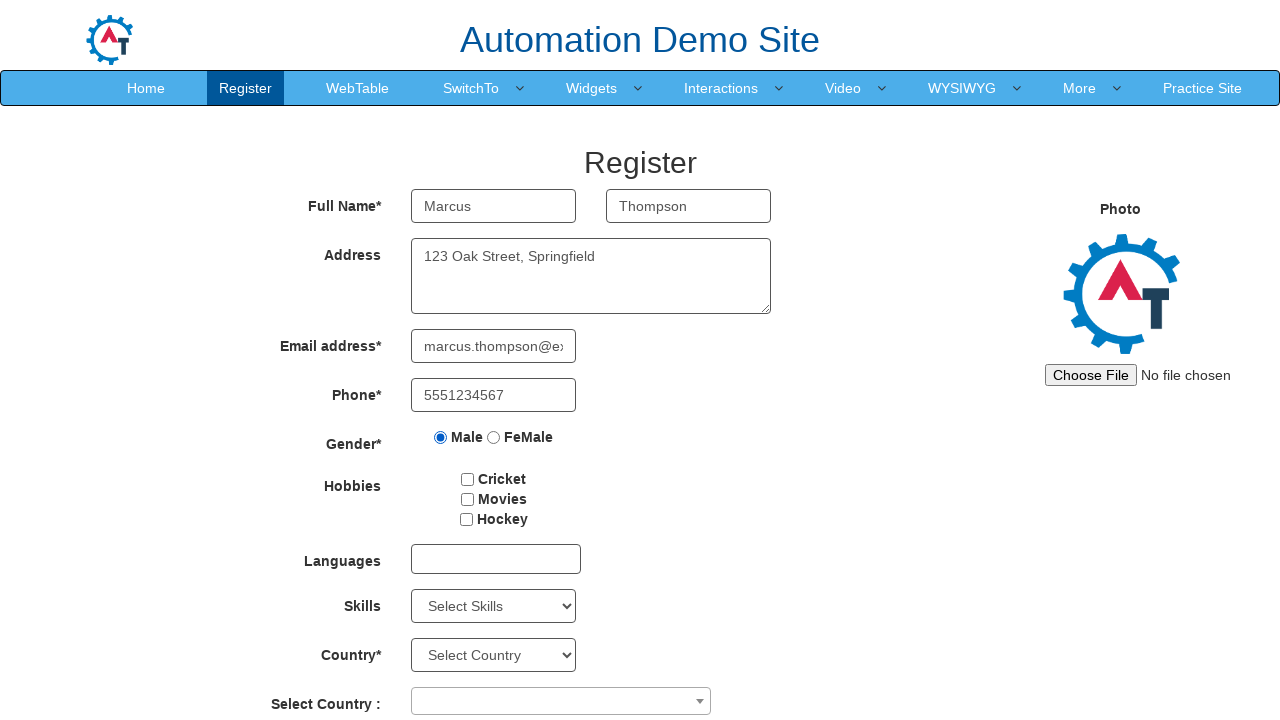

Selected 'Cricket' hobby checkbox at (468, 479) on #checkbox1
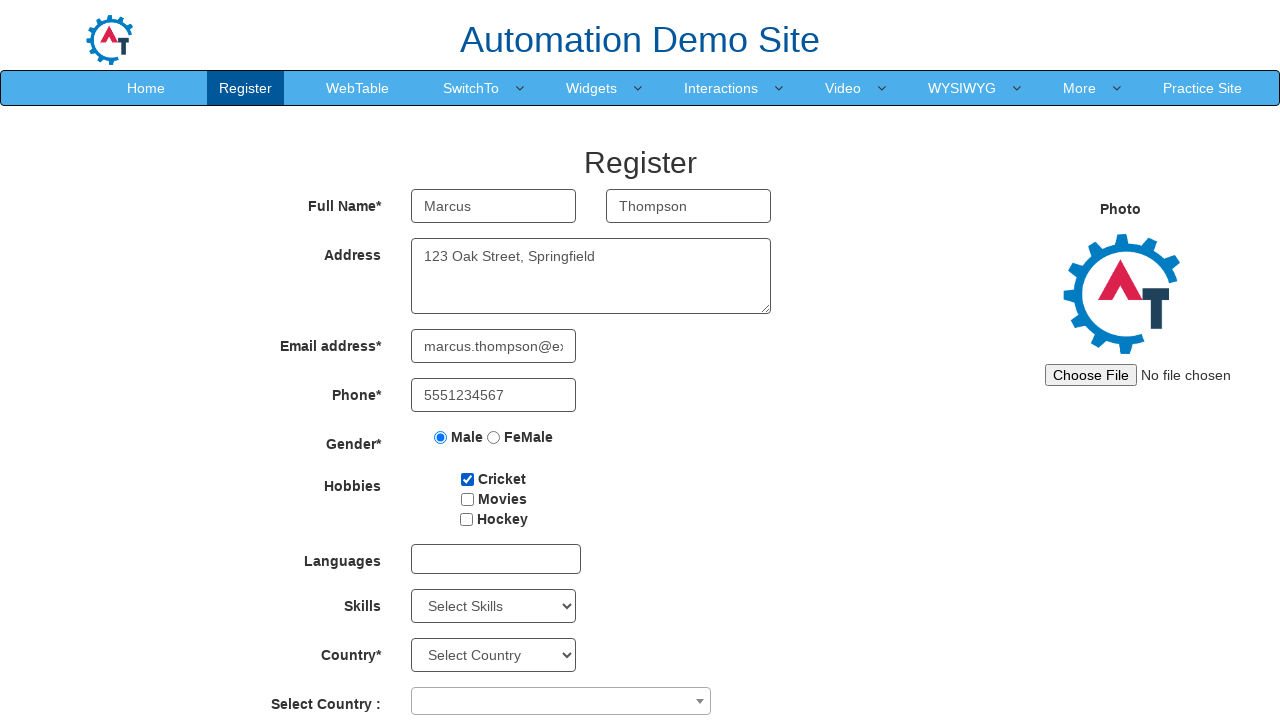

Selected 'APIs' skill from dropdown on #Skills
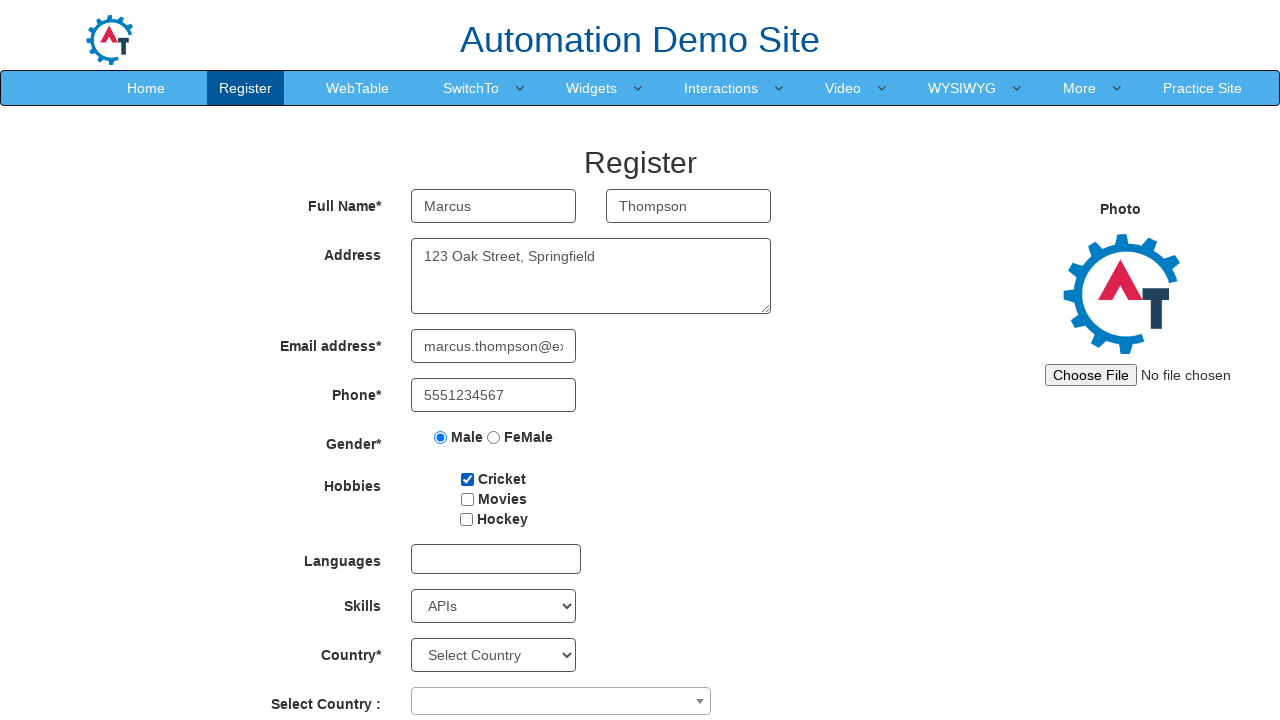

Scrolled down 250 pixels
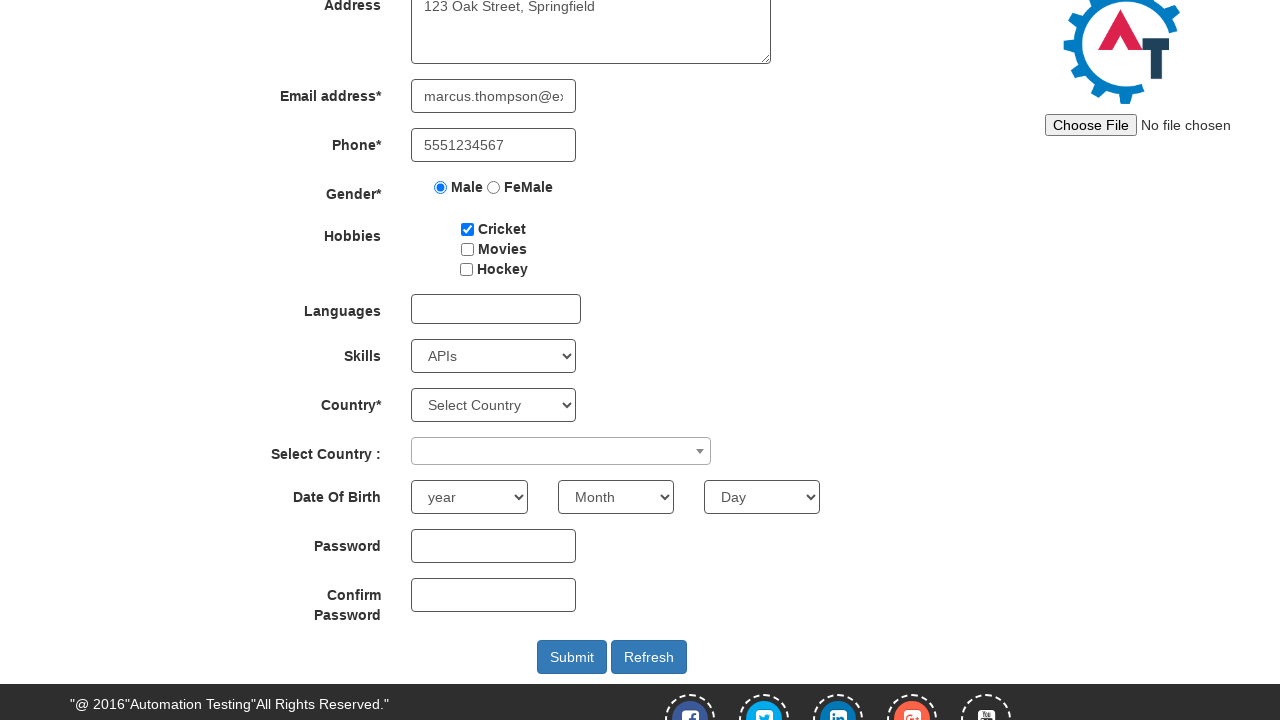

Clicked language dropdown at (496, 309) on #msdd
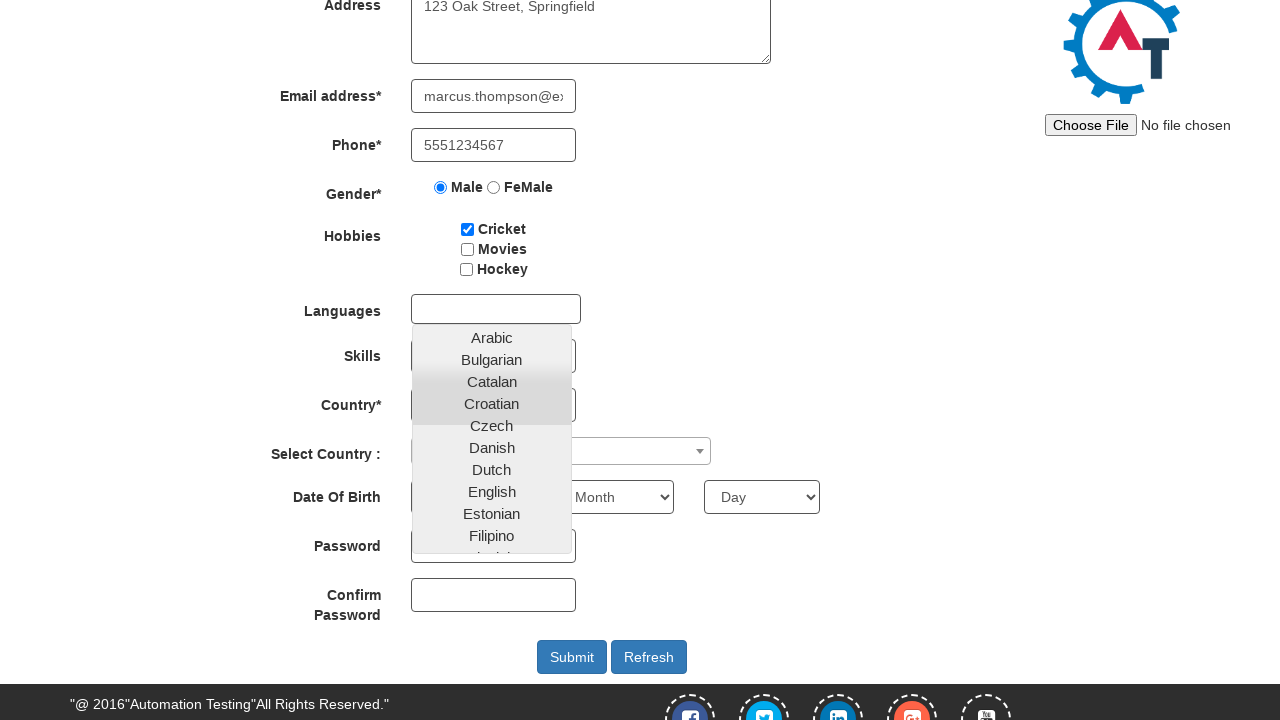

Selected 'Arabic' from language dropdown at (492, 337) on xpath=//ul[@class='ui-autocomplete ui-front ui-menu ui-widget ui-widget-content 
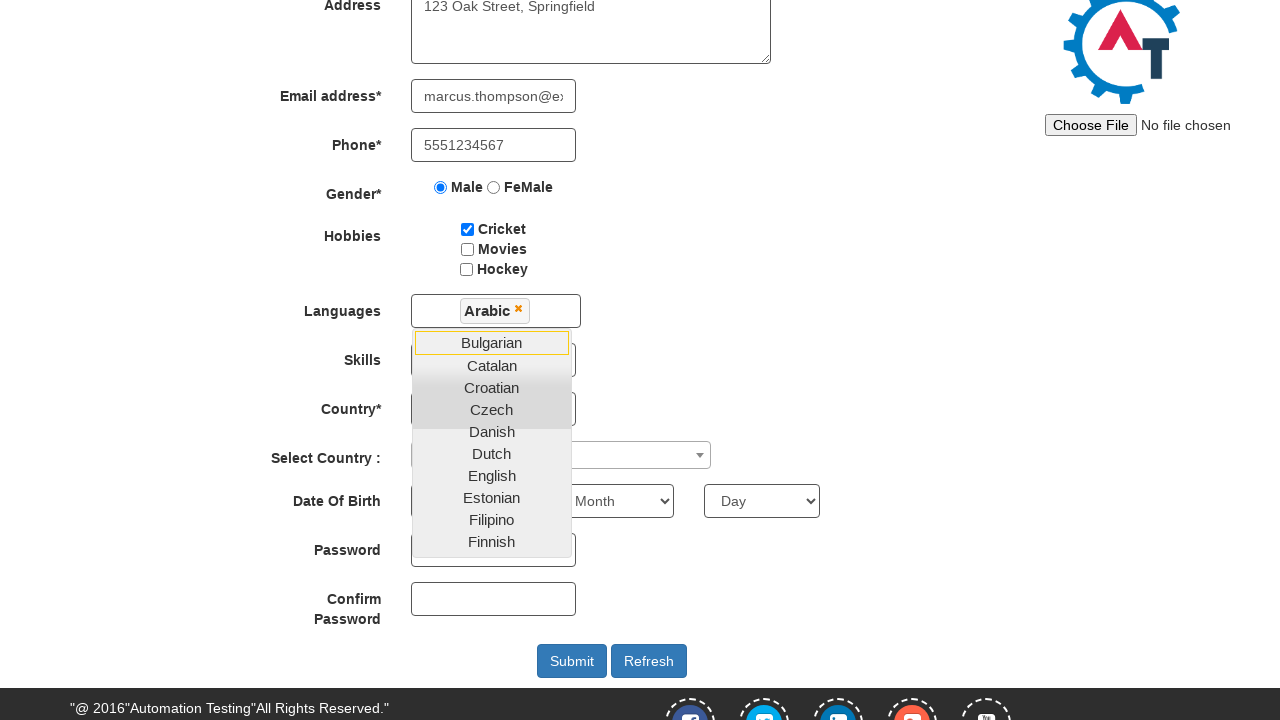

Clicked elsewhere to close language dropdown at (441, 187) on input[value='Male']
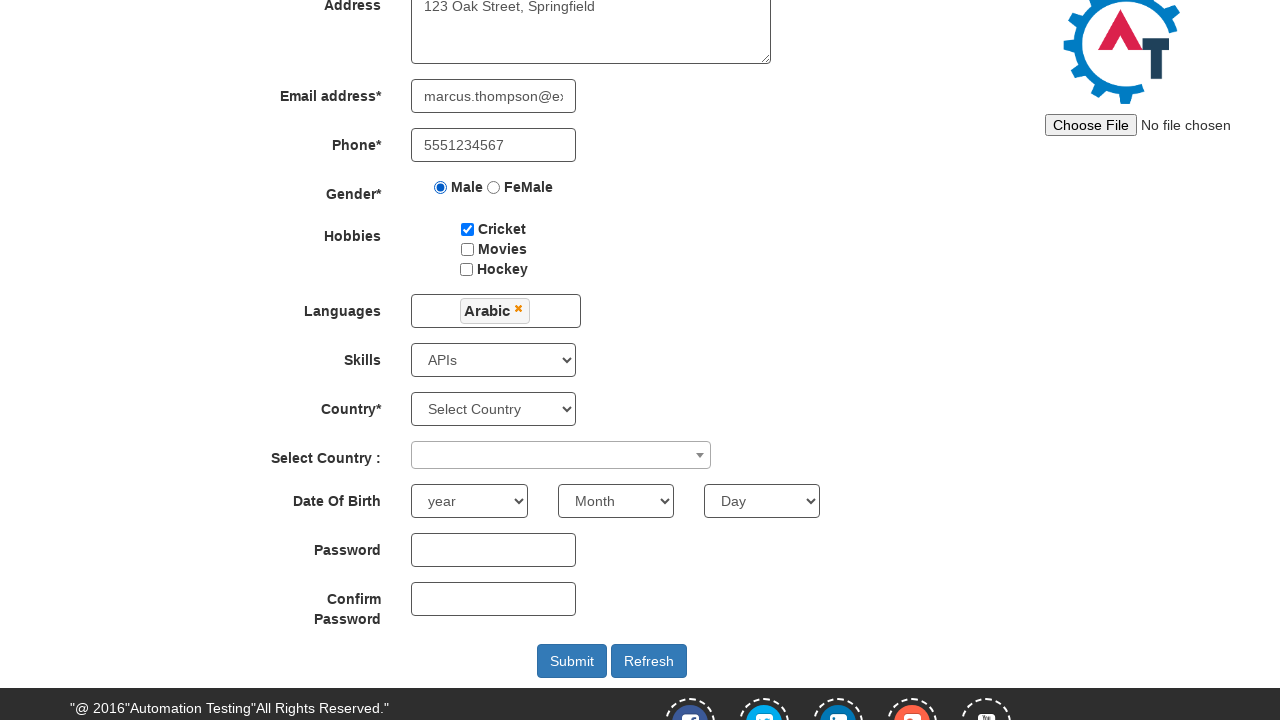

Clicked country dropdown at (561, 455) on xpath=//span[@role='combobox']
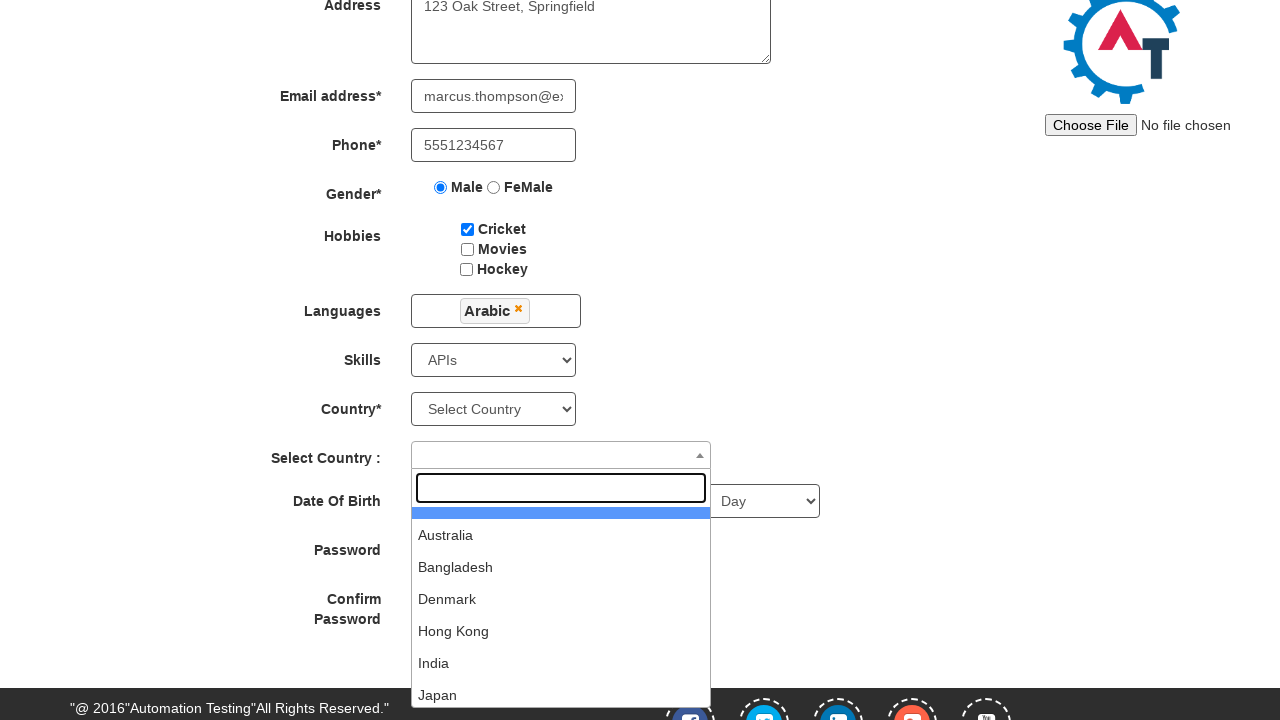

Typed 'Denmark' in country field on input[role='textbox']
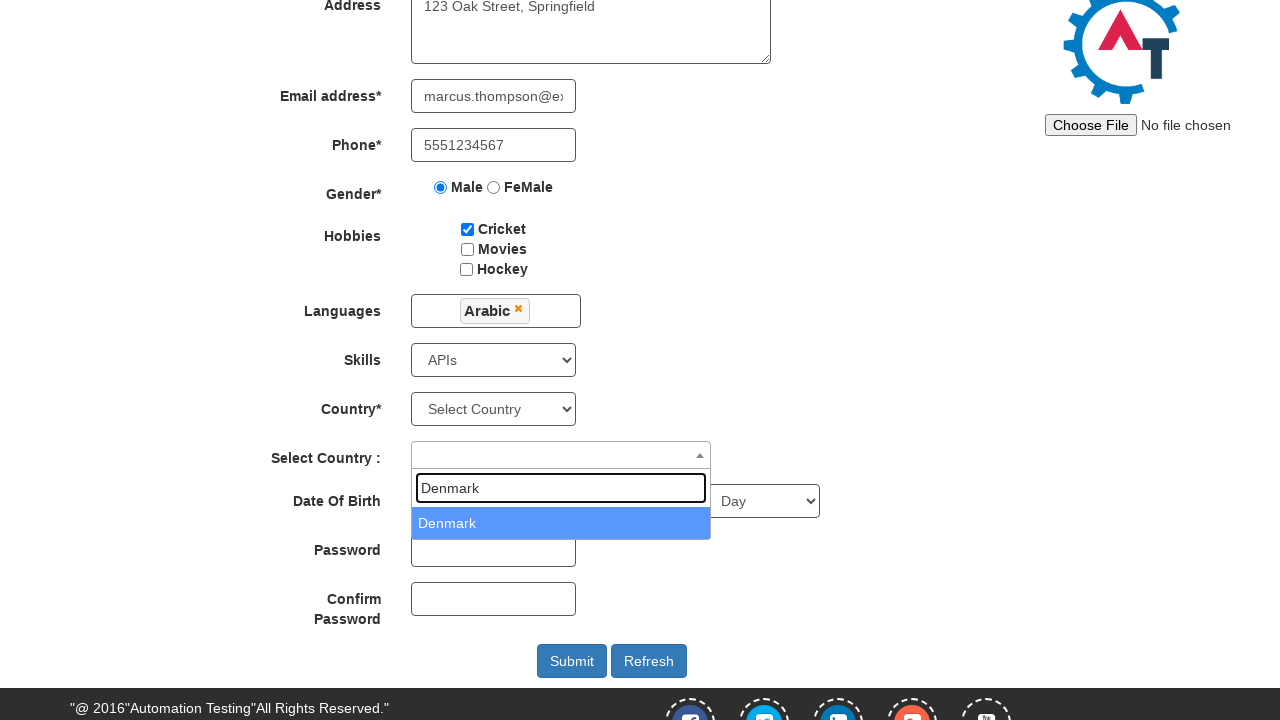

Pressed Enter to confirm country selection on input[role='textbox']
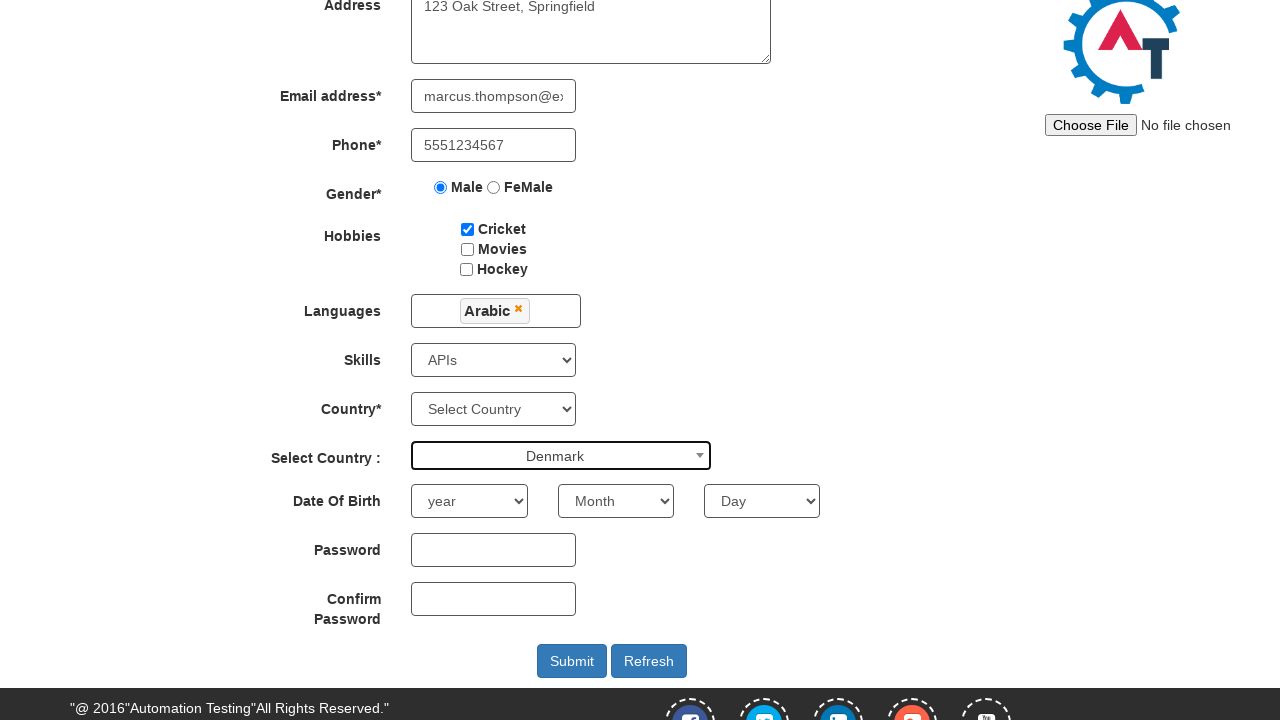

Selected birth year '1990' on #yearbox
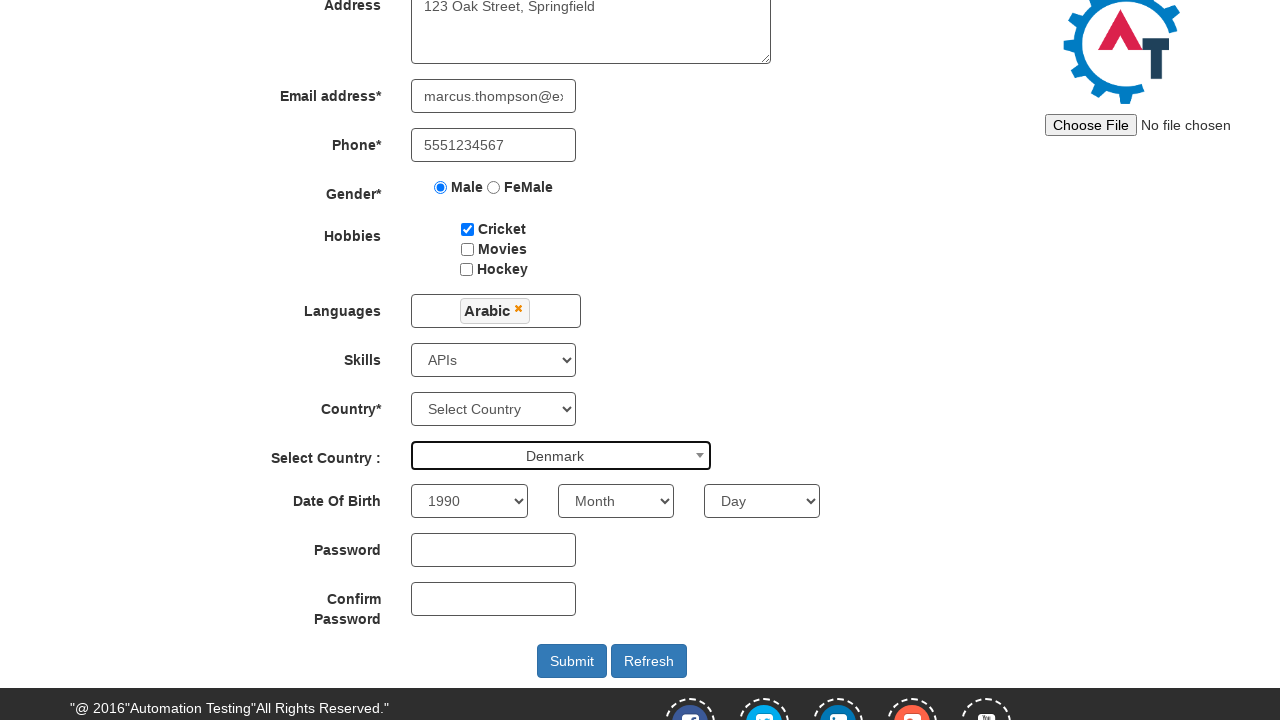

Selected birth month 'October' on select[ng-model='monthbox']
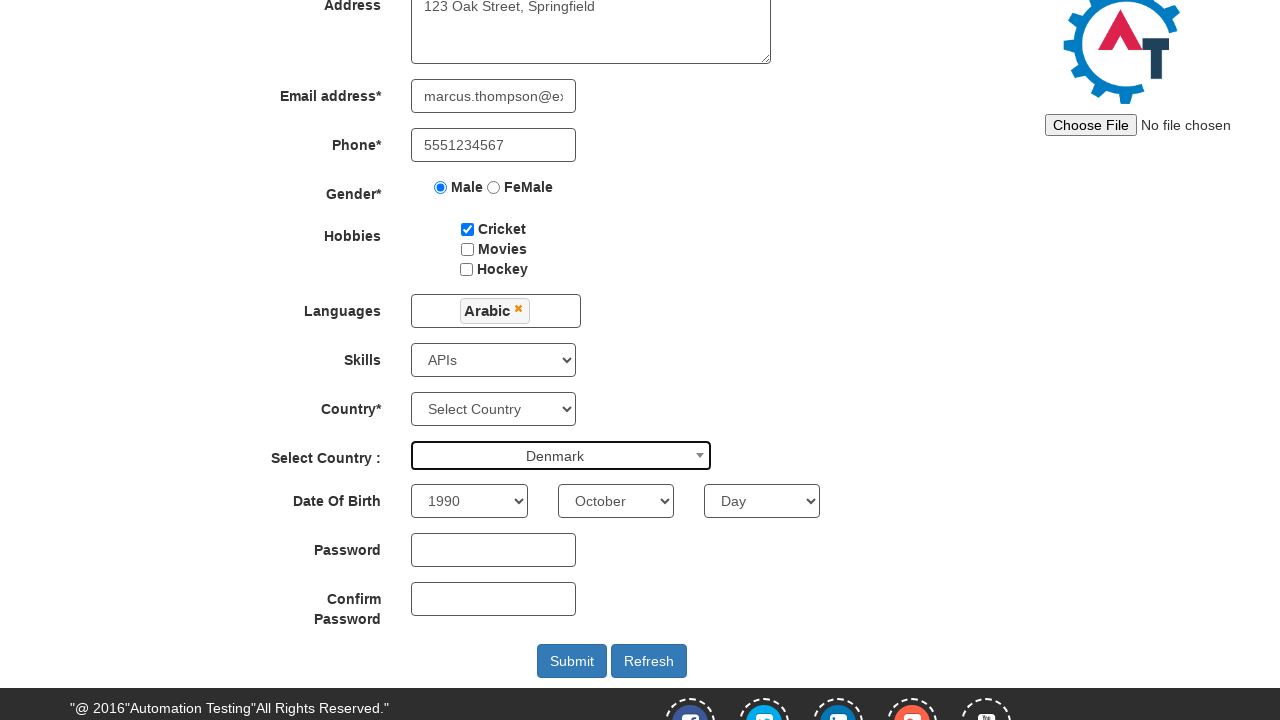

Selected birth day '19' on #daybox
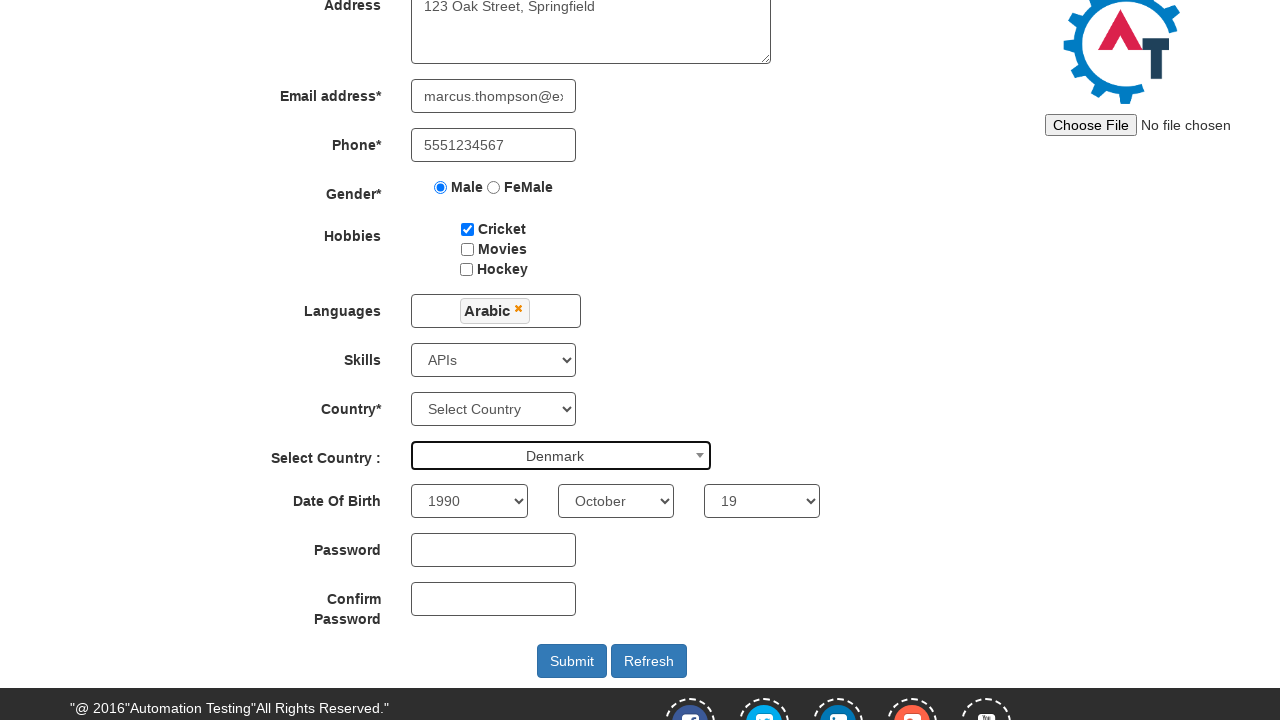

Filled password field with secure password on #firstpassword
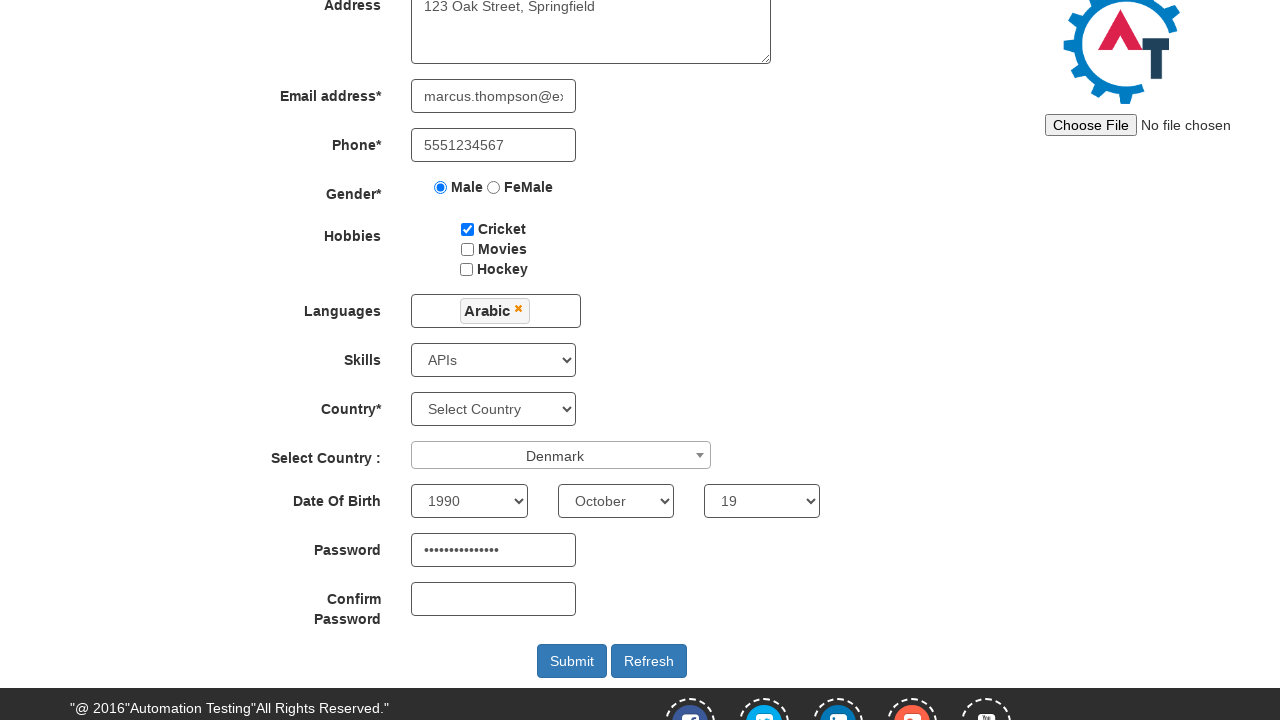

Filled confirm password field with matching password on #secondpassword
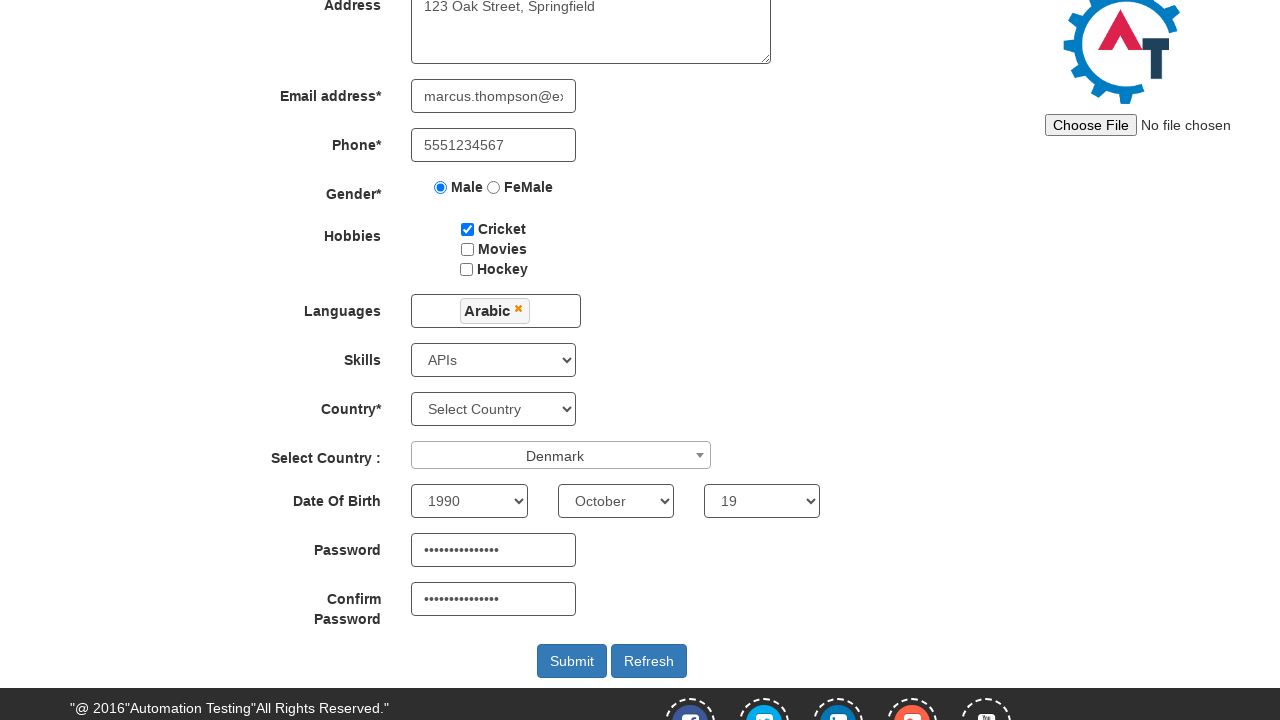

Form confirmed ready - all fields populated
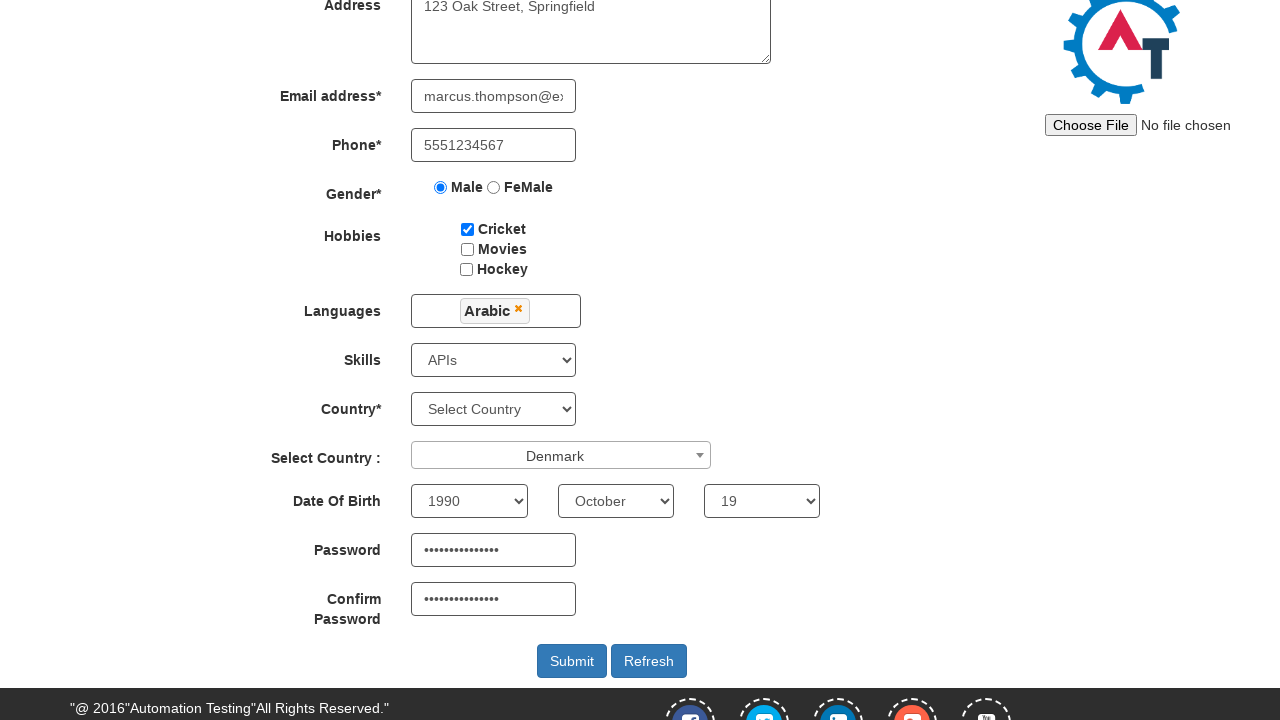

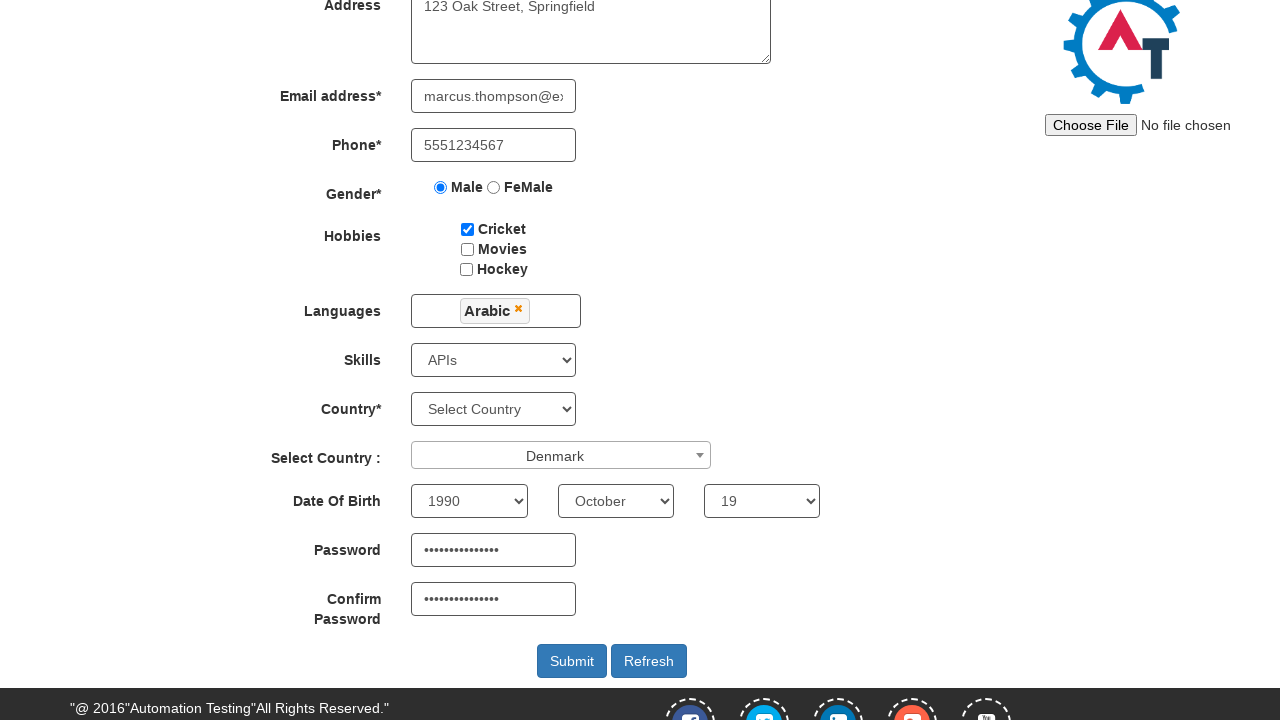